Tests keyboard input functionality by sending keys to the page and verifying the page title is displayed

Starting URL: https://training-support.net/webelements/keyboard-events

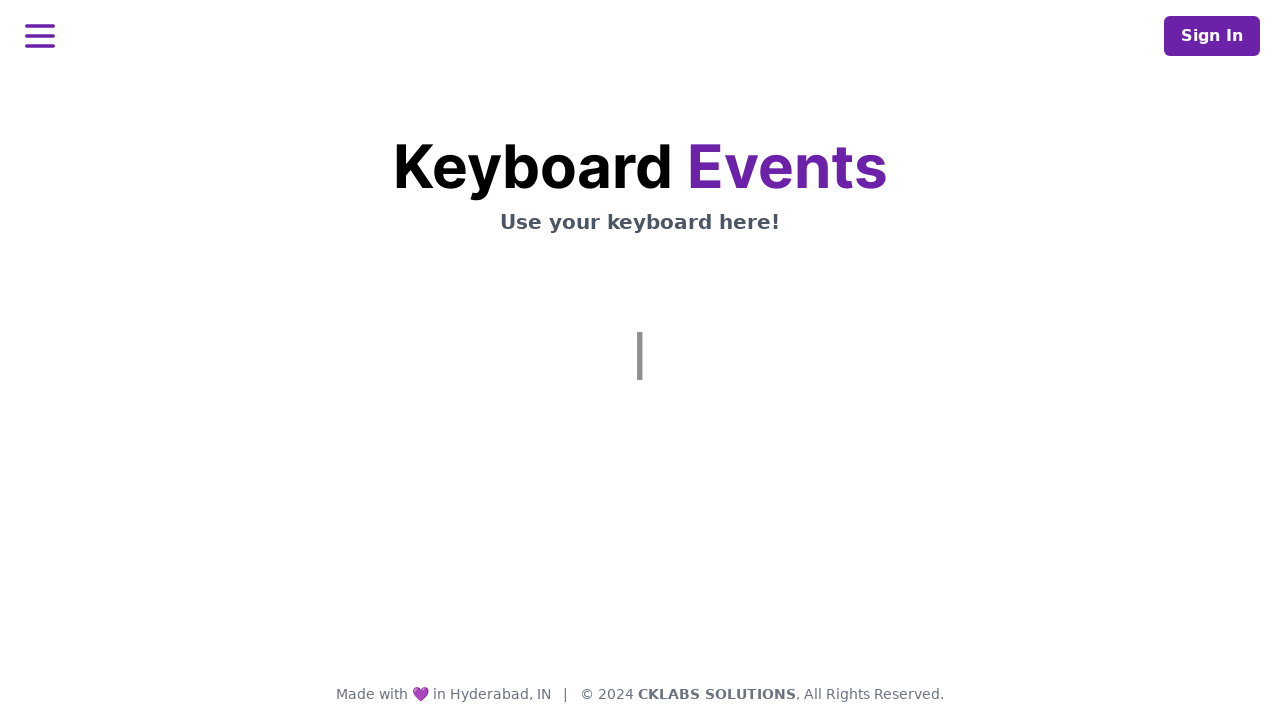

Typed 'This is coming from Selenium' using keyboard input
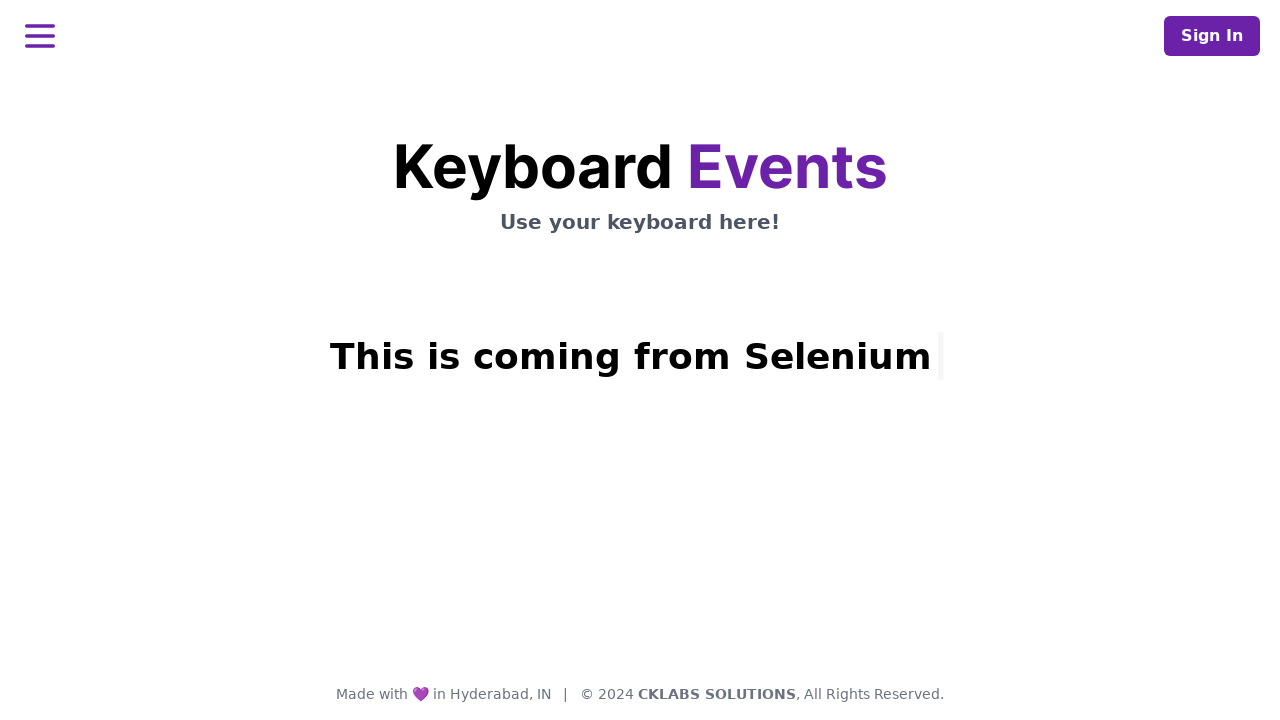

Page title element (h1.mt-3) loaded and verified
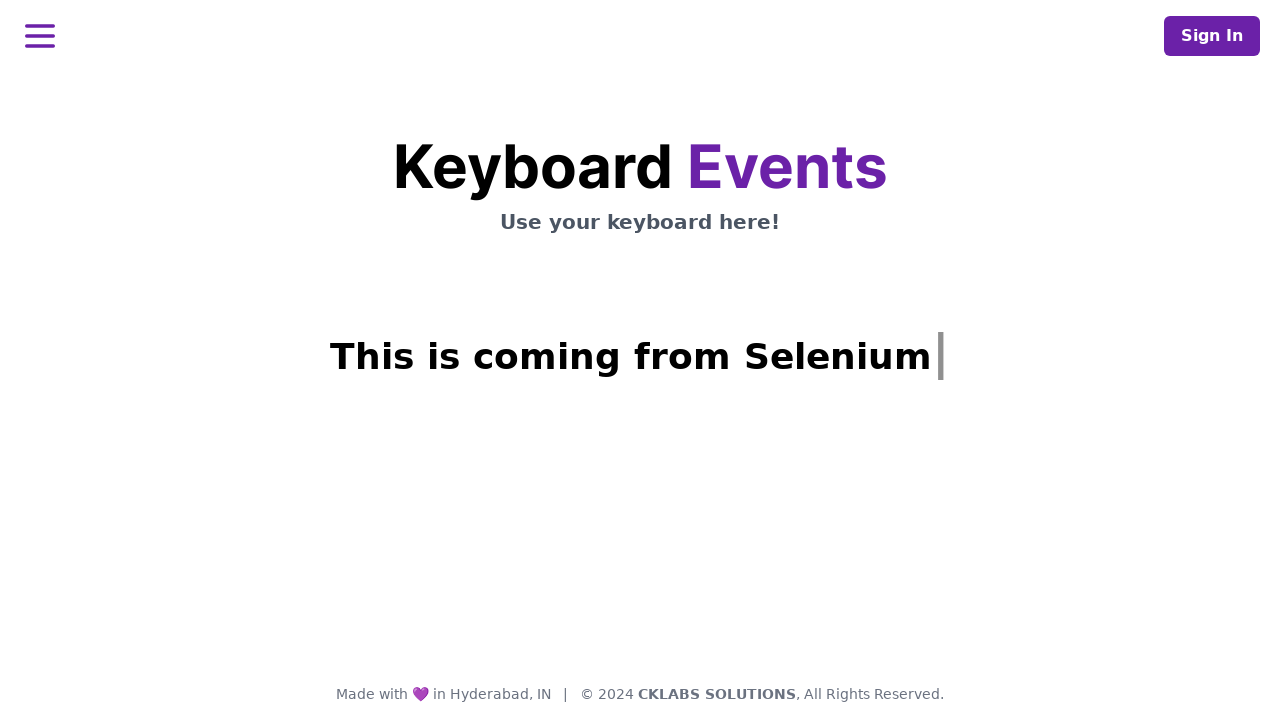

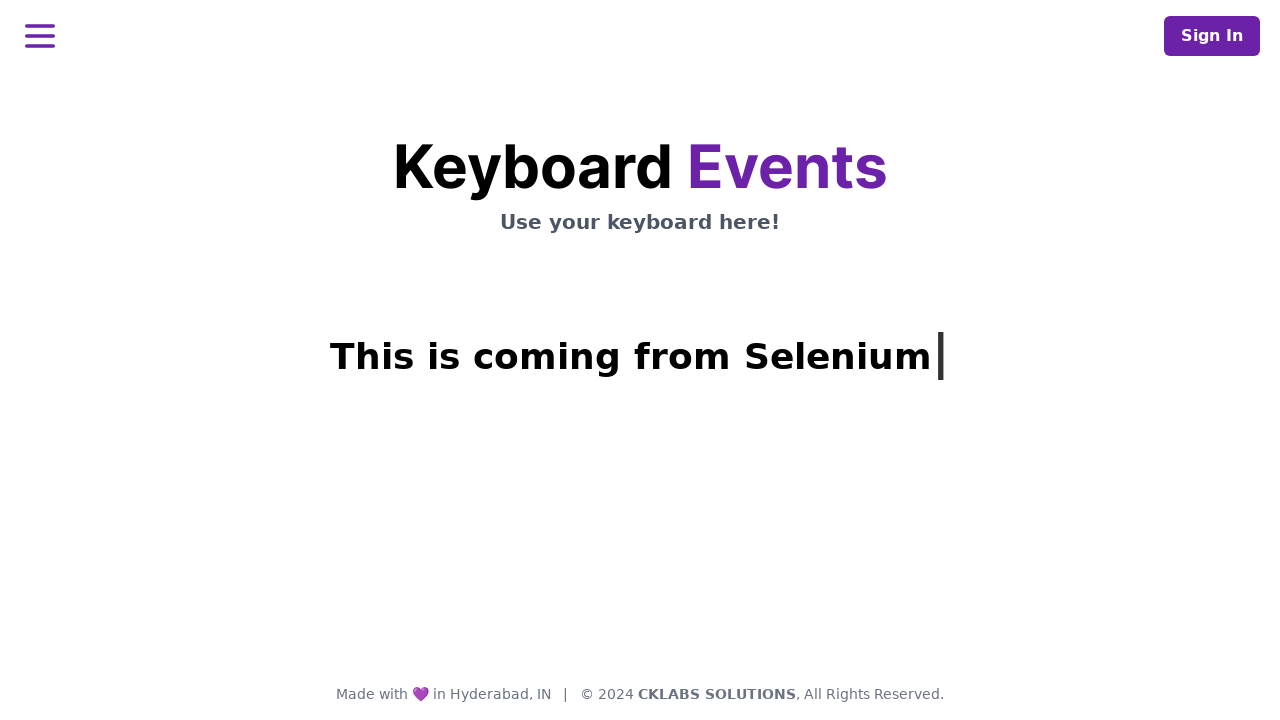